Tests iframe switching functionality on W3Schools TryIt editor by switching between the main page and an iframe, clicking a button inside the iframe to display date/time, and clicking a theme change button on the main page.

Starting URL: https://www.w3schools.com/js/tryit.asp?filename=tryjs_myfirst

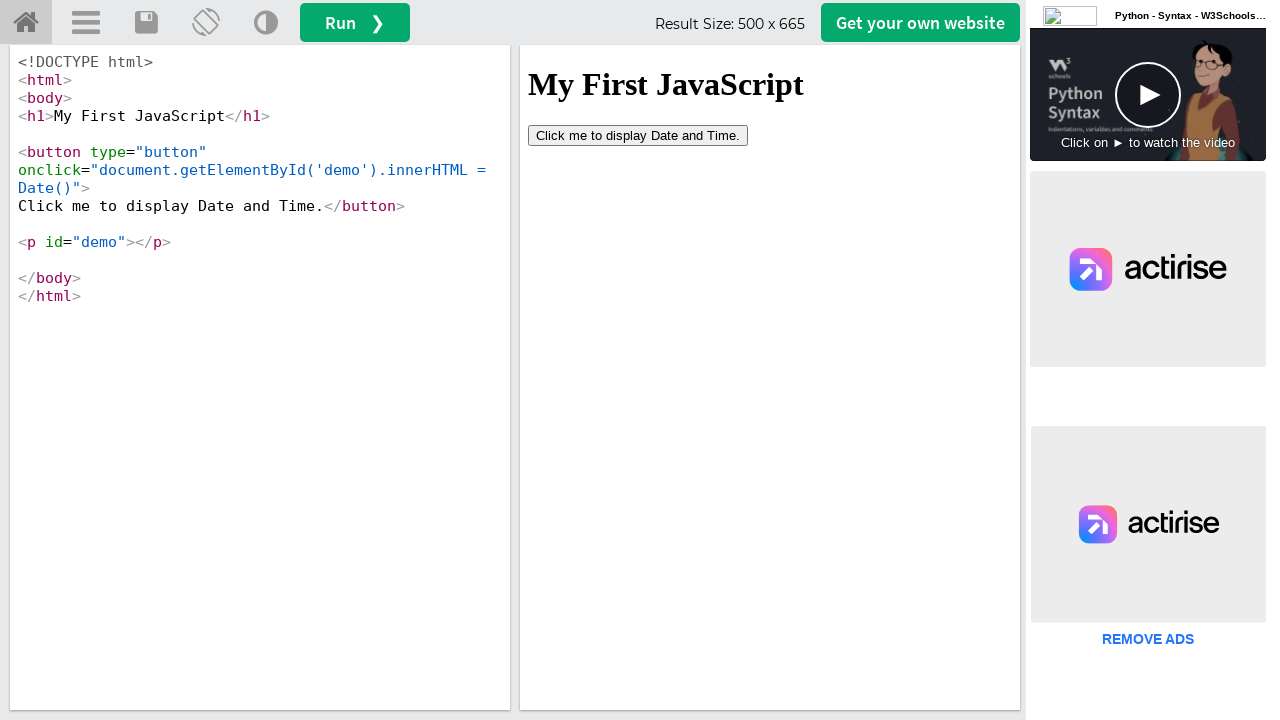

Waited for iframe#iframeResult to load
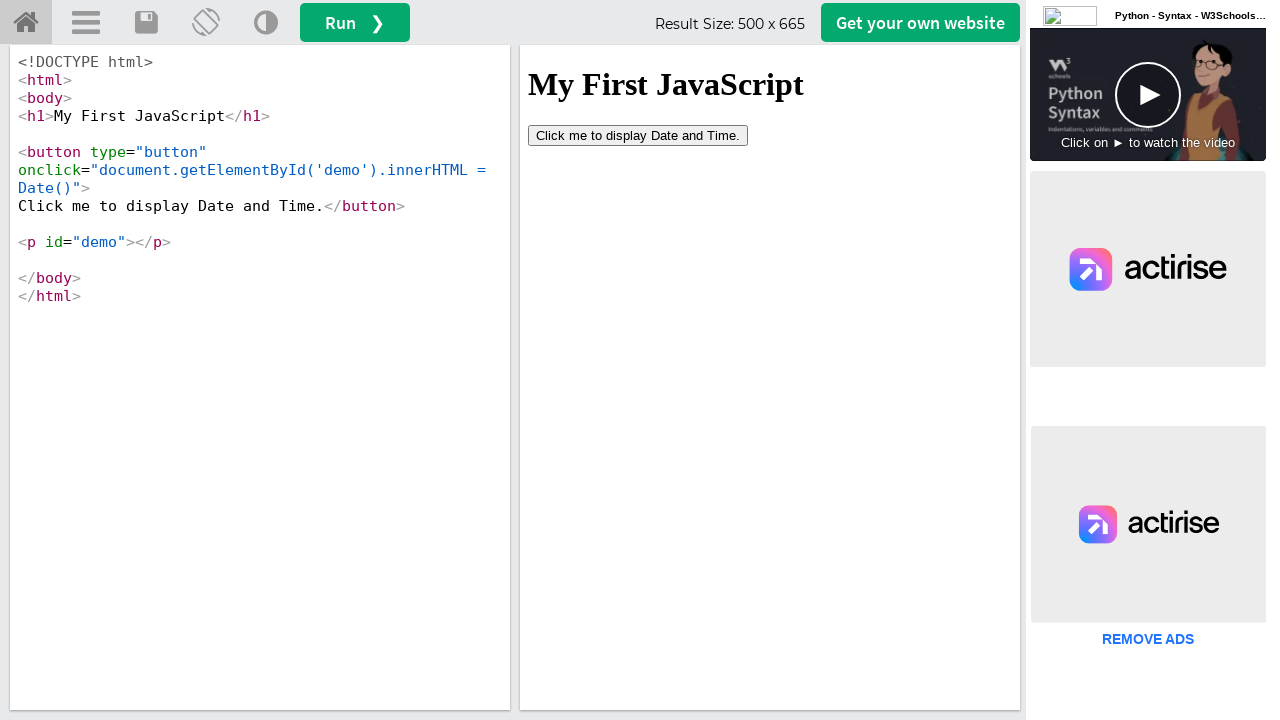

Located iframe#iframeResult for content access
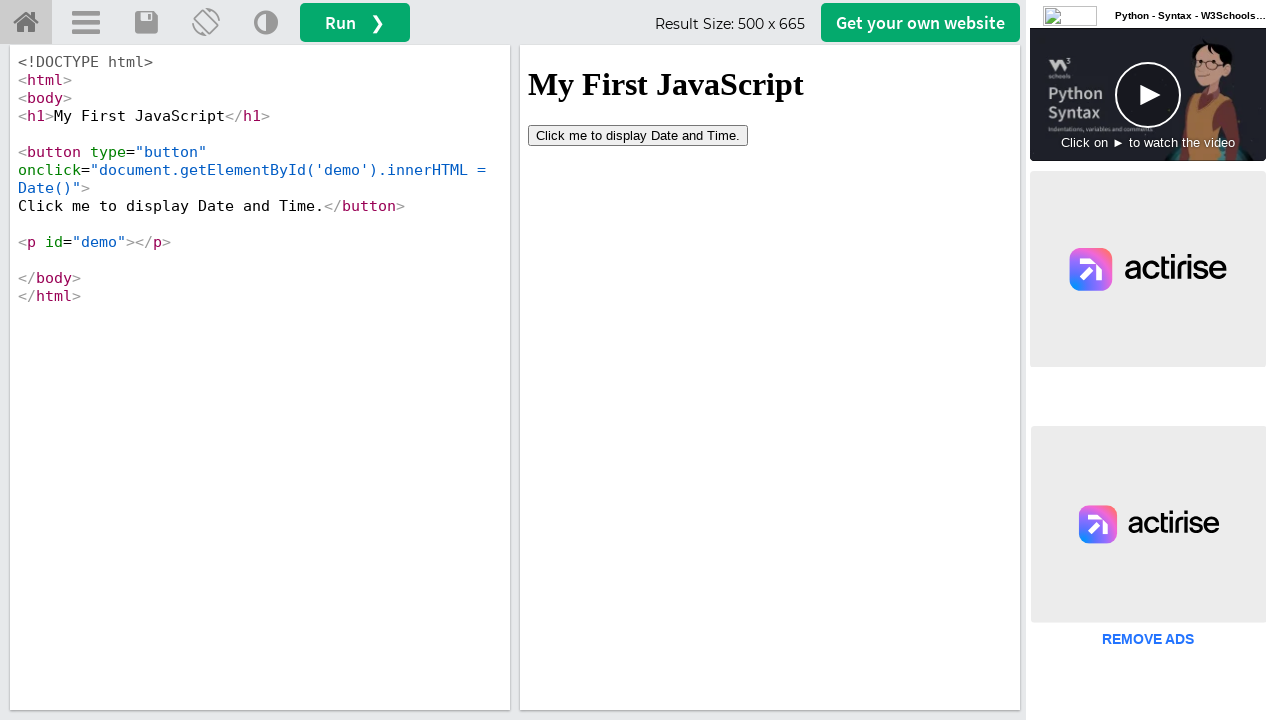

Clicked 'Click me to display Date and Time.' button inside iframe at (638, 135) on #iframeResult >> internal:control=enter-frame >> xpath=//button[contains(text(),
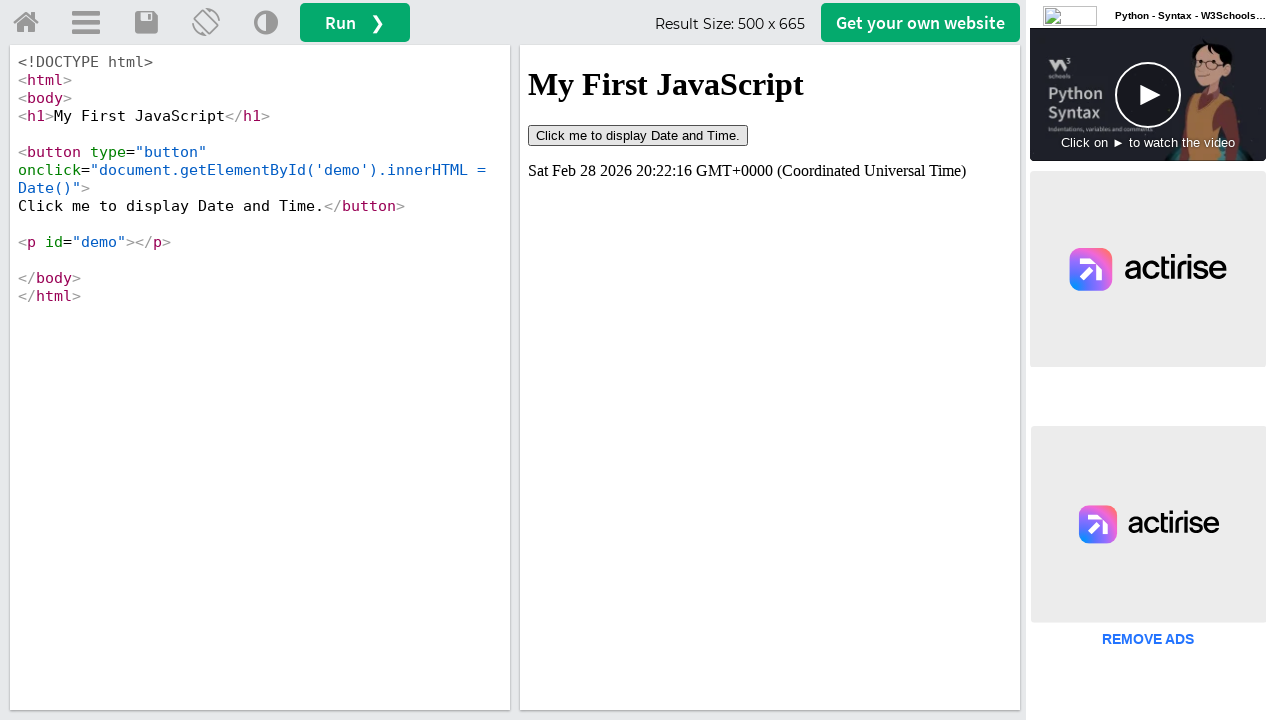

Clicked theme change button on main page at (266, 23) on (//a[@title='Change Theme'])[1]
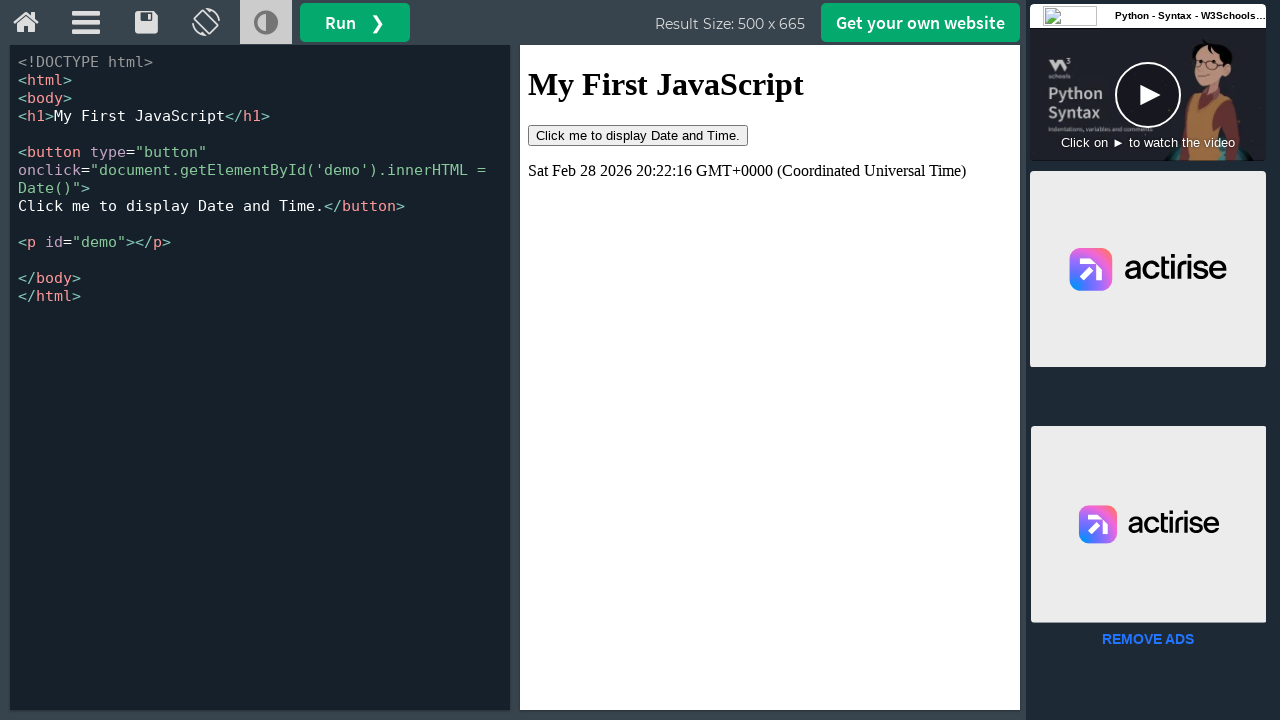

Waited 1000ms for page to stabilize after theme change
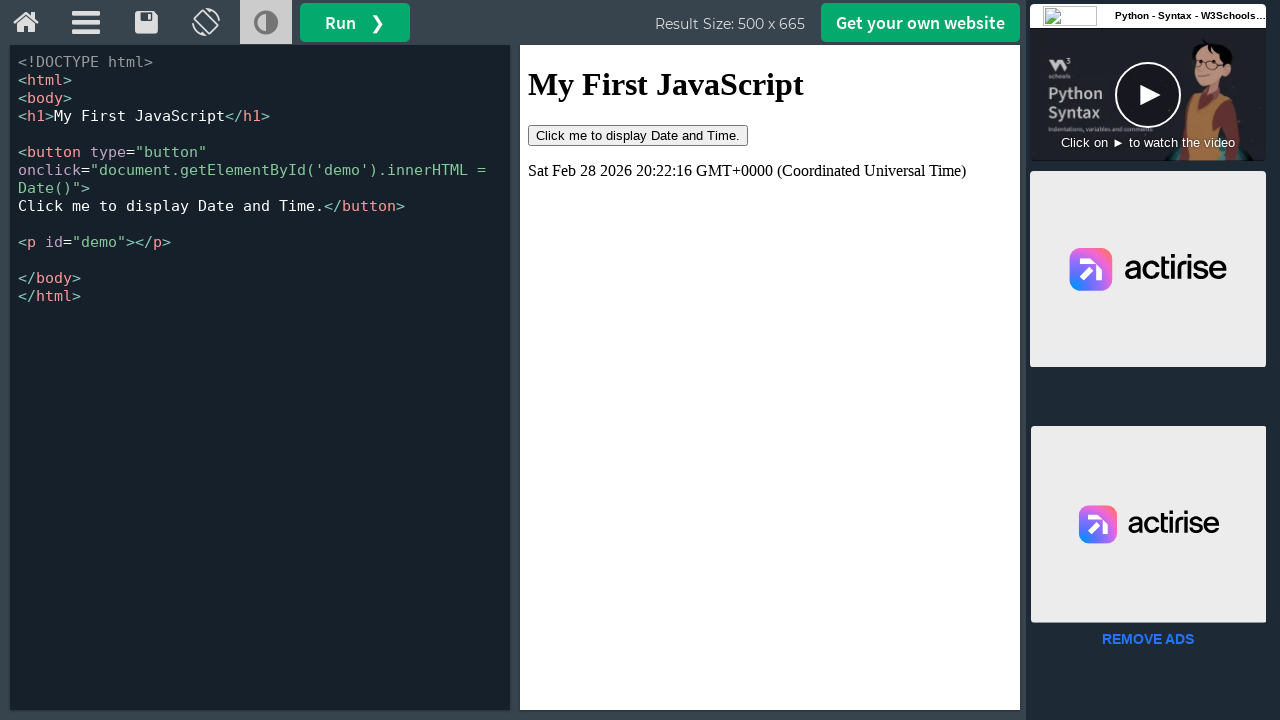

Clicked 'Click me to display Date and Time.' button inside iframe again at (638, 135) on #iframeResult >> internal:control=enter-frame >> xpath=//button[contains(text(),
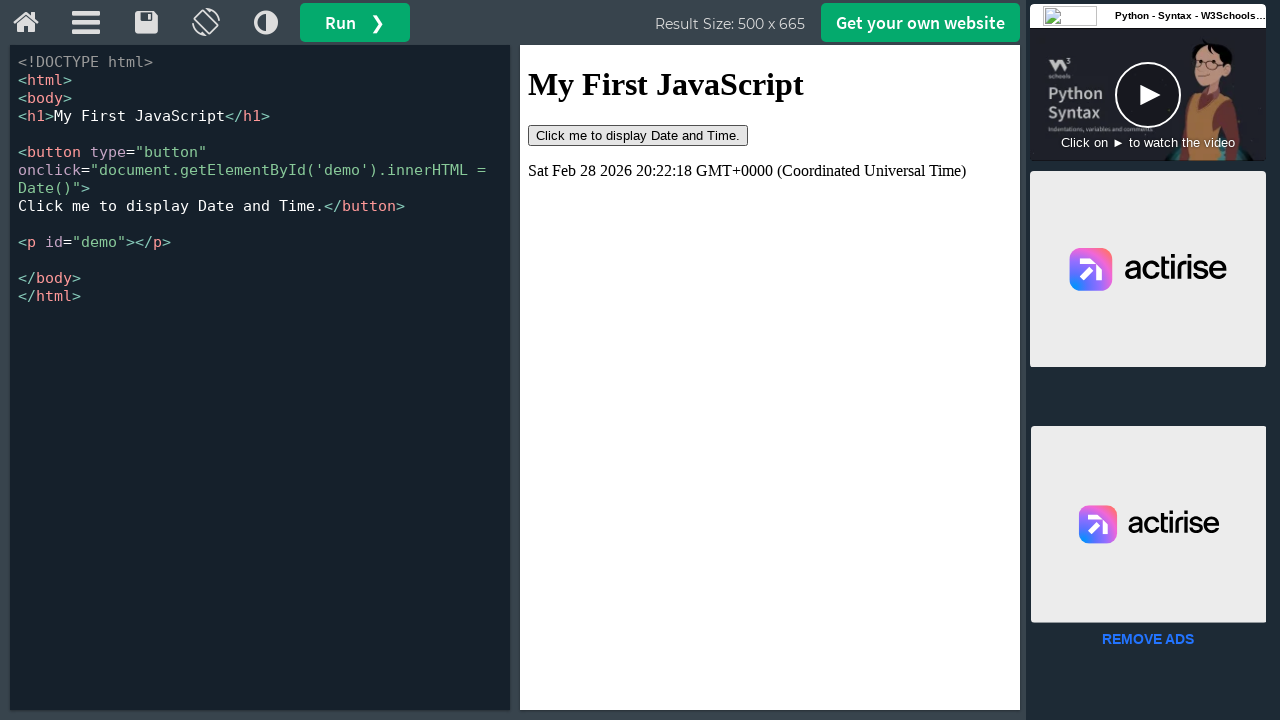

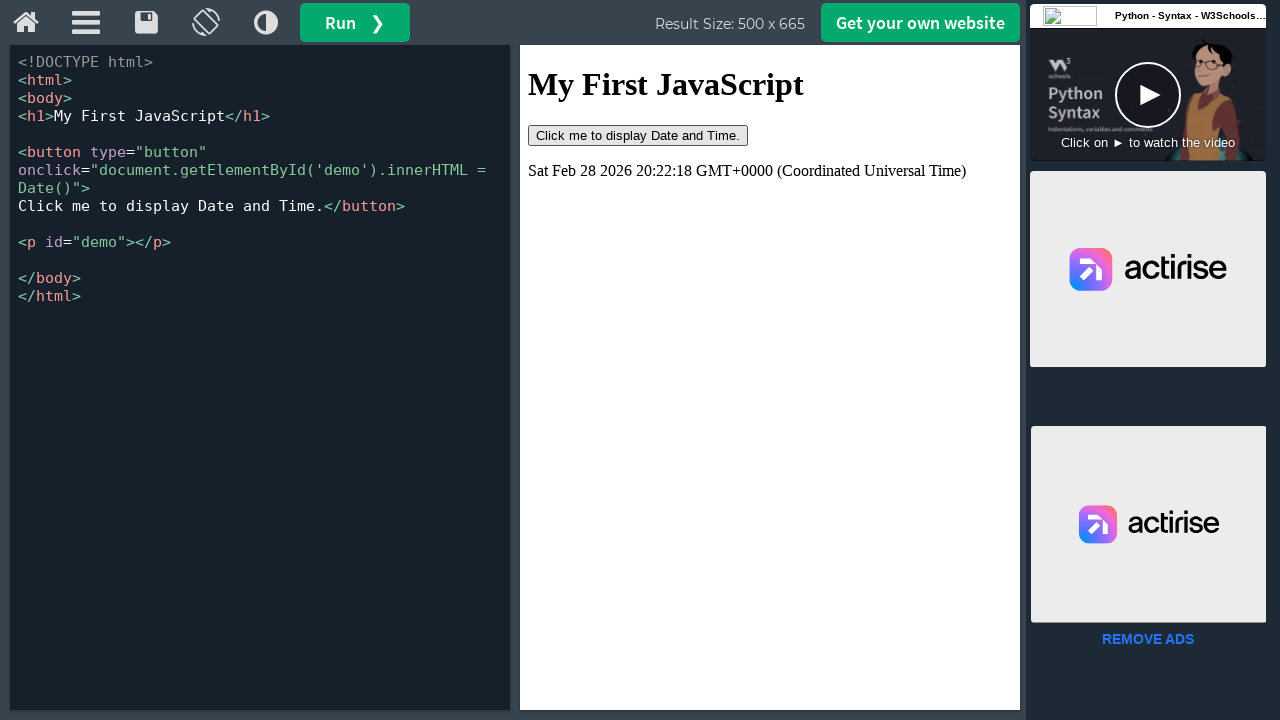